Tests selecting a country from dropdown and verifying the selected value

Starting URL: https://letcode.in/dropdowns

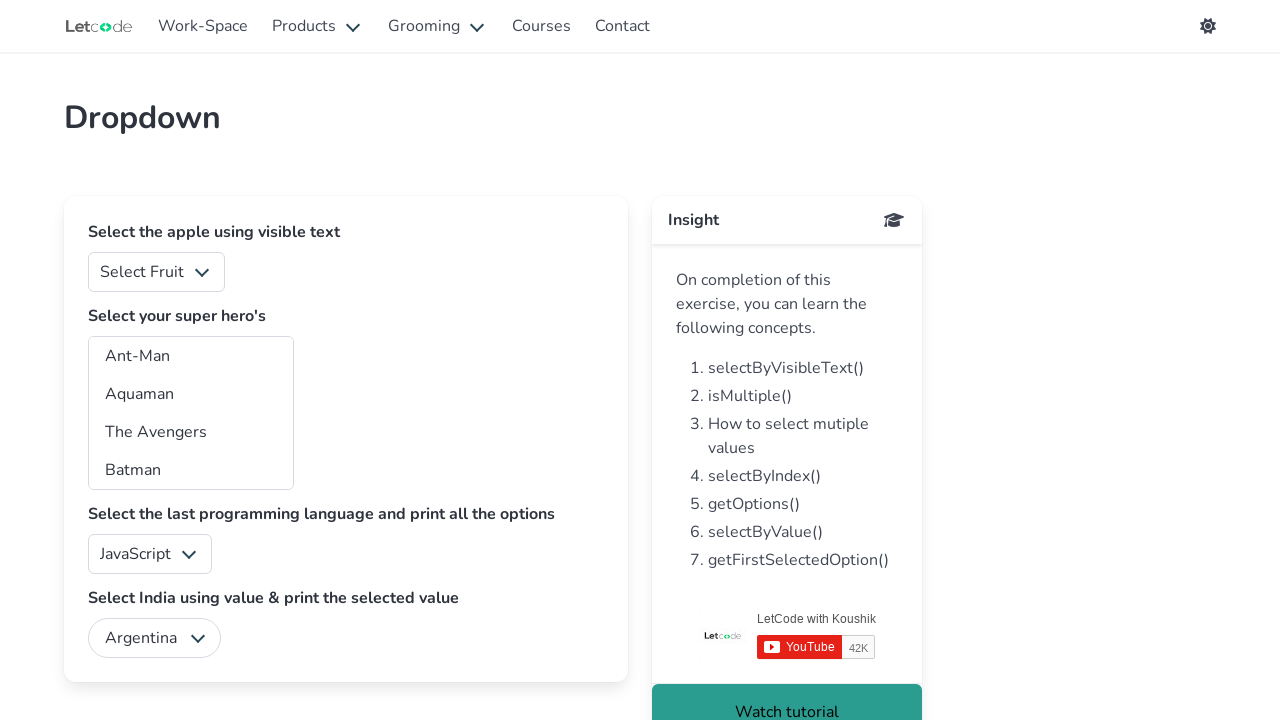

Navigated to dropdowns test page
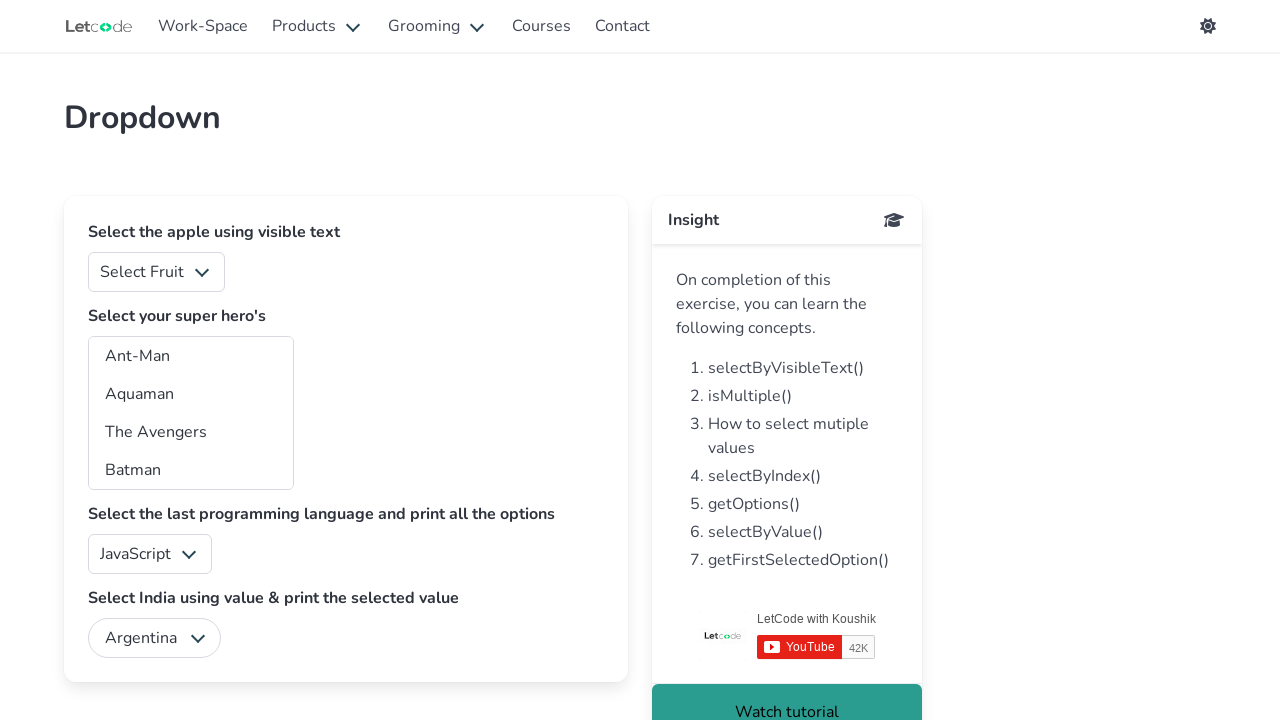

Selected 'India' from country dropdown on #country
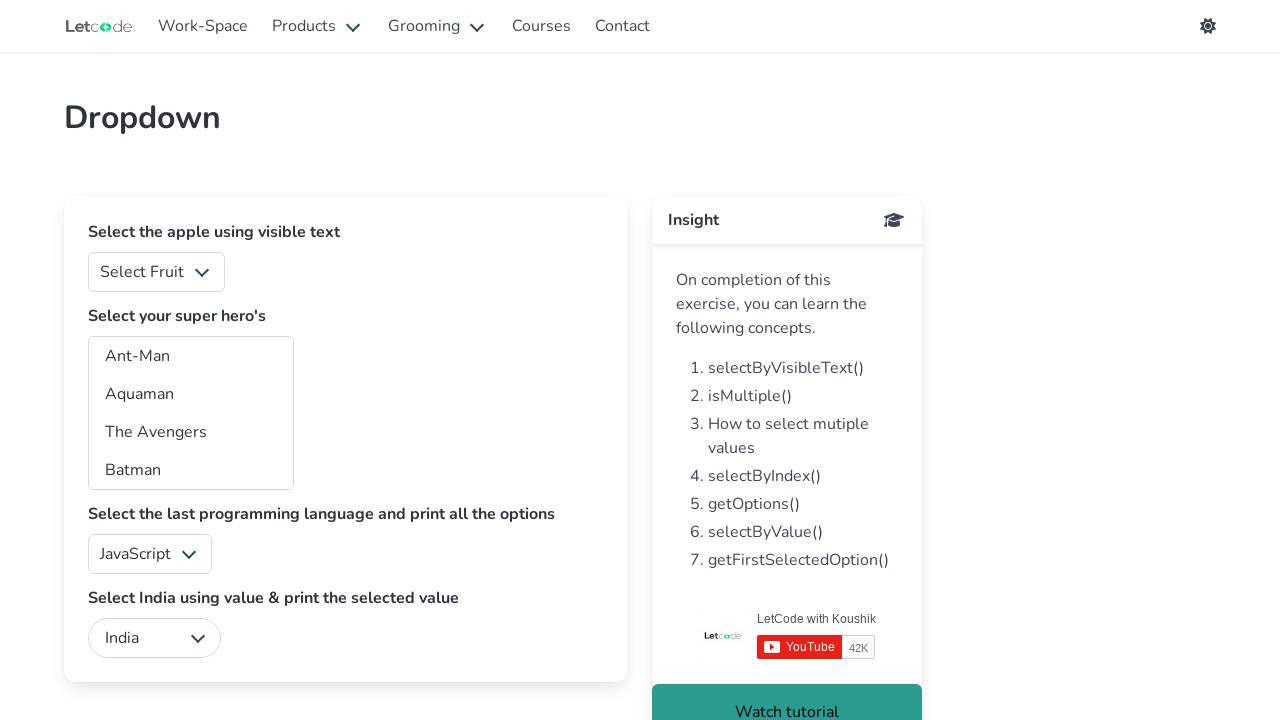

Retrieved selected value from country dropdown
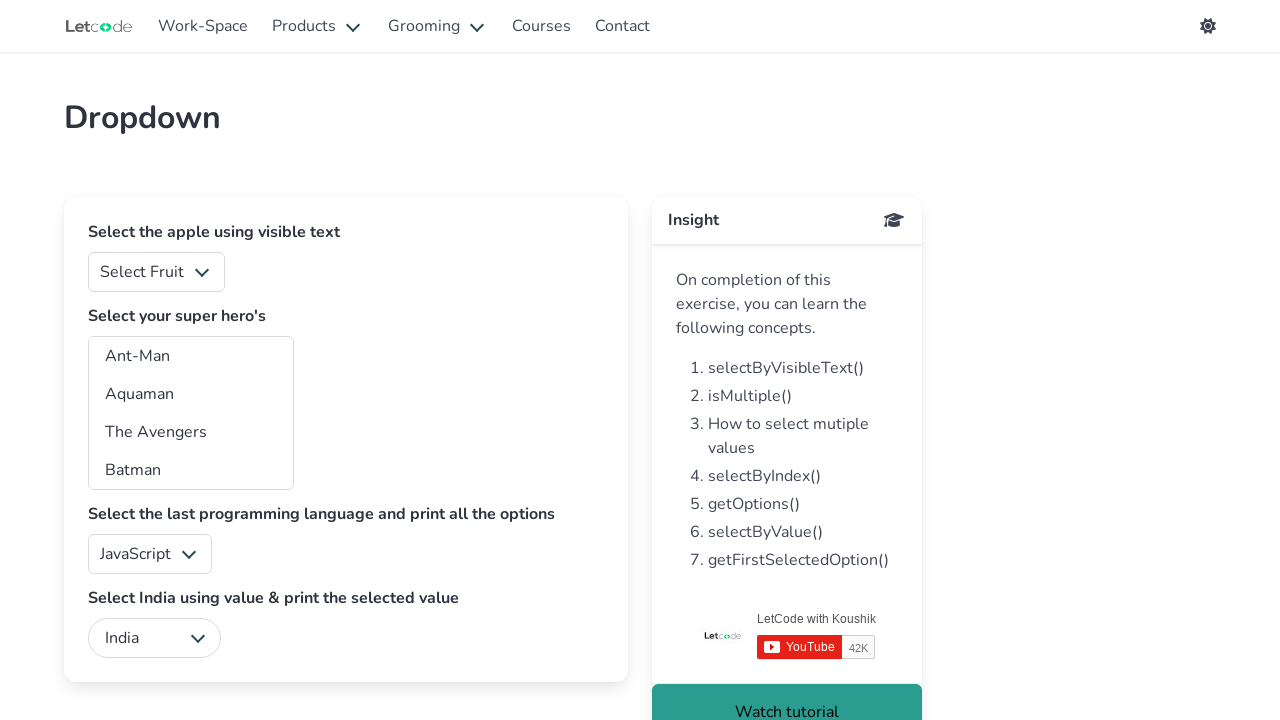

Verified selected value equals 'India'
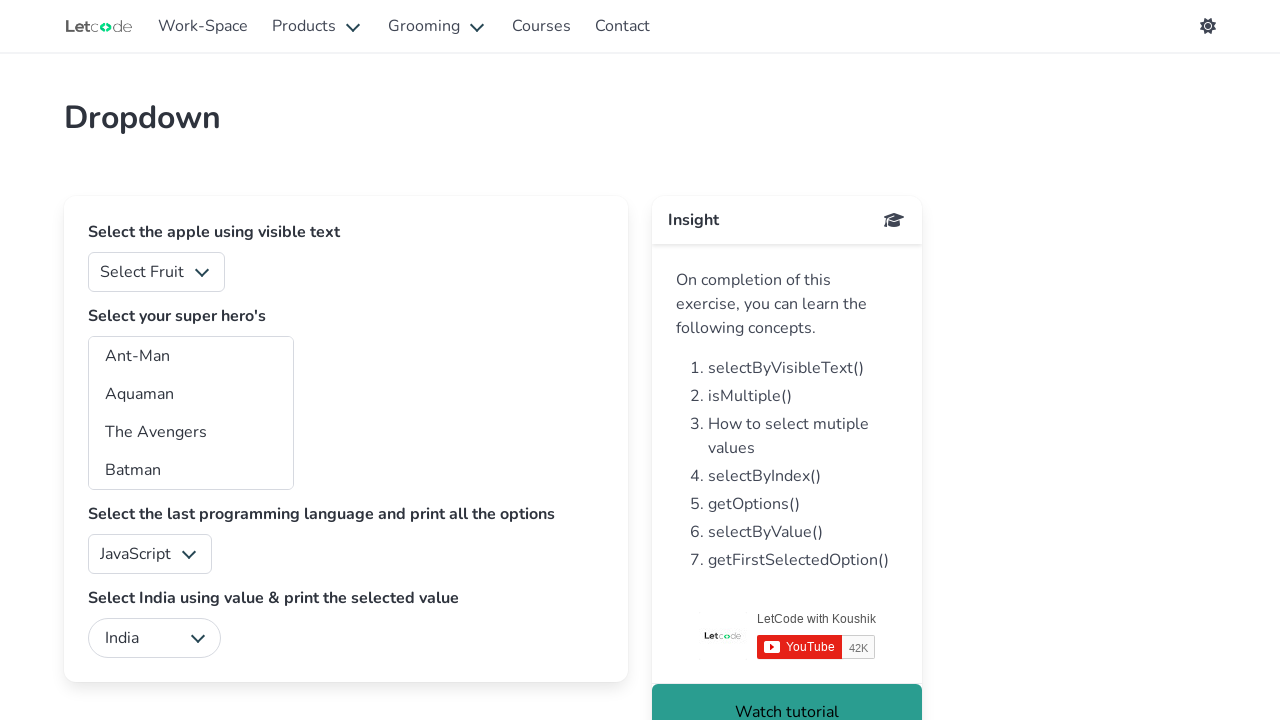

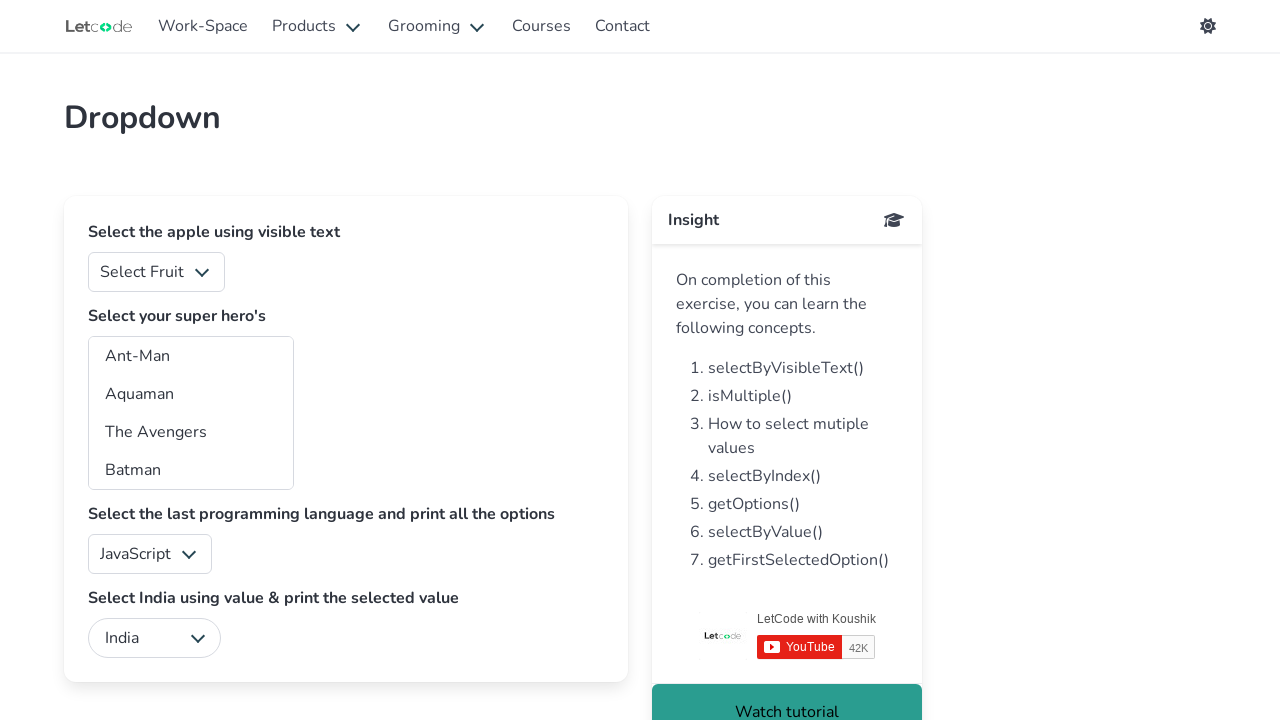